Tests that the news (haberler) page loads successfully and contains a heading with "haber" text

Starting URL: https://egundem.com/haberler

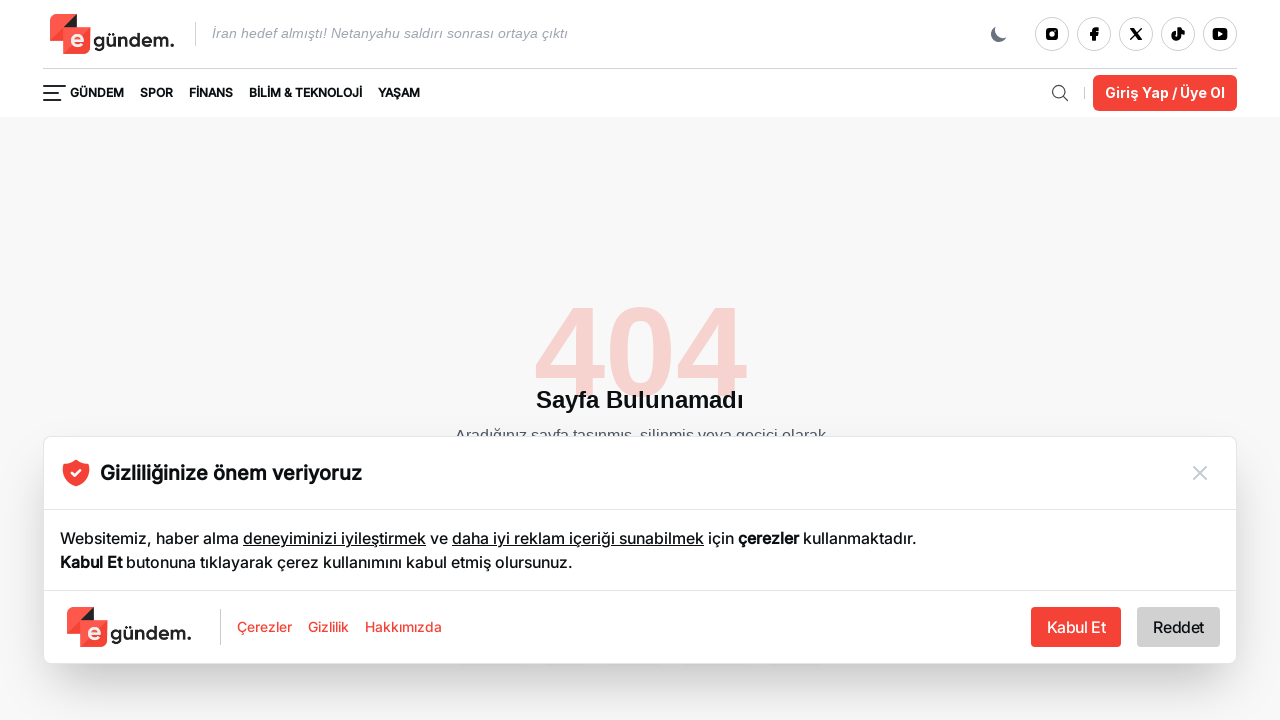

Waited for page to load with domcontentloaded state
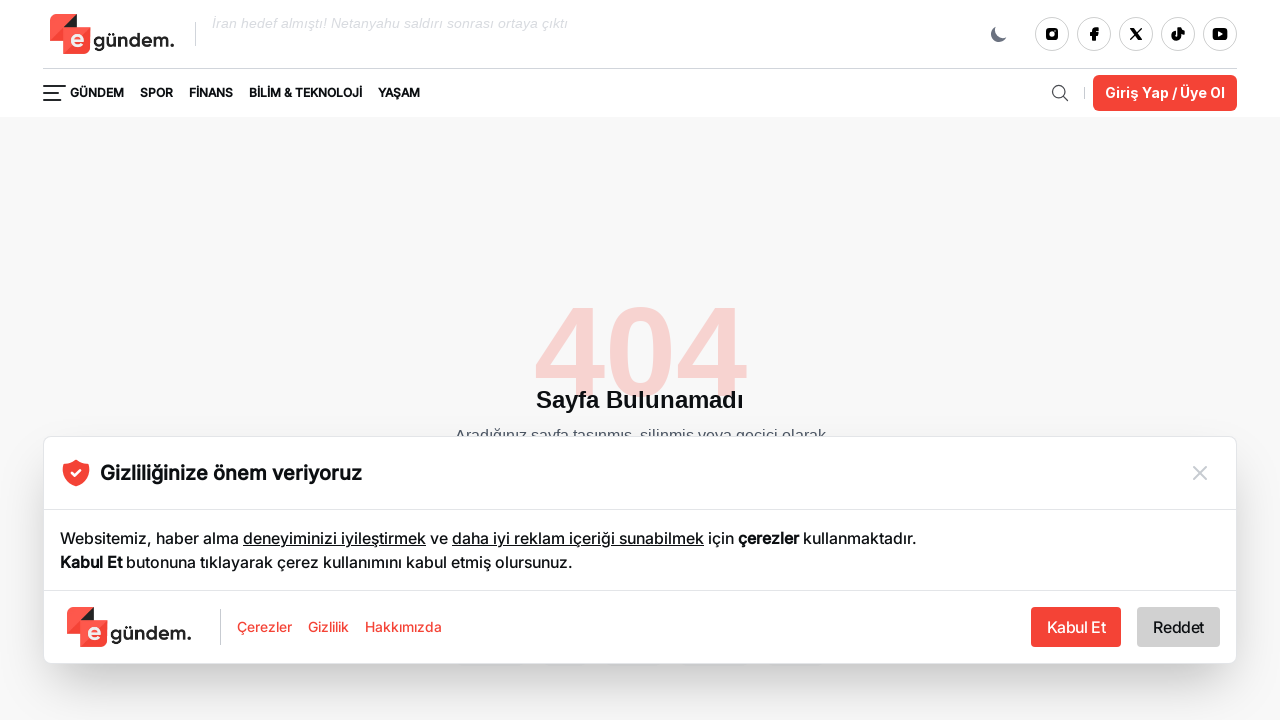

Located h1 heading element
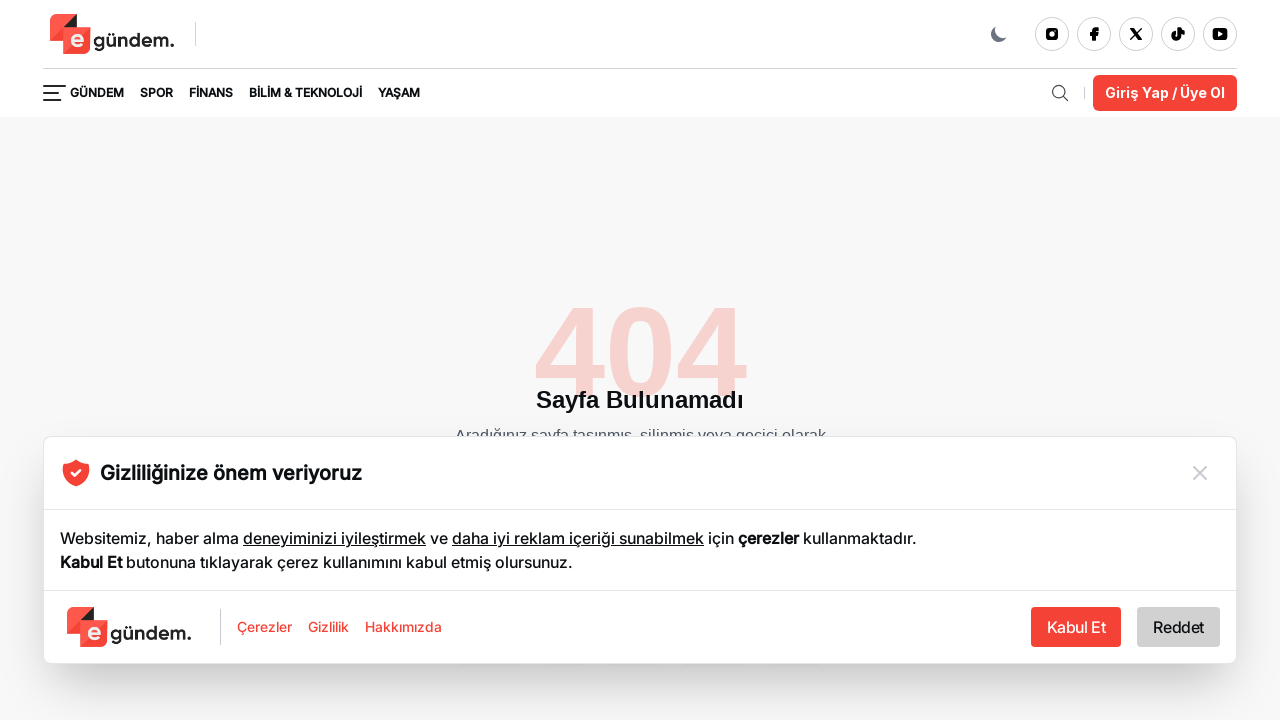

Waited for h1 heading to be visible
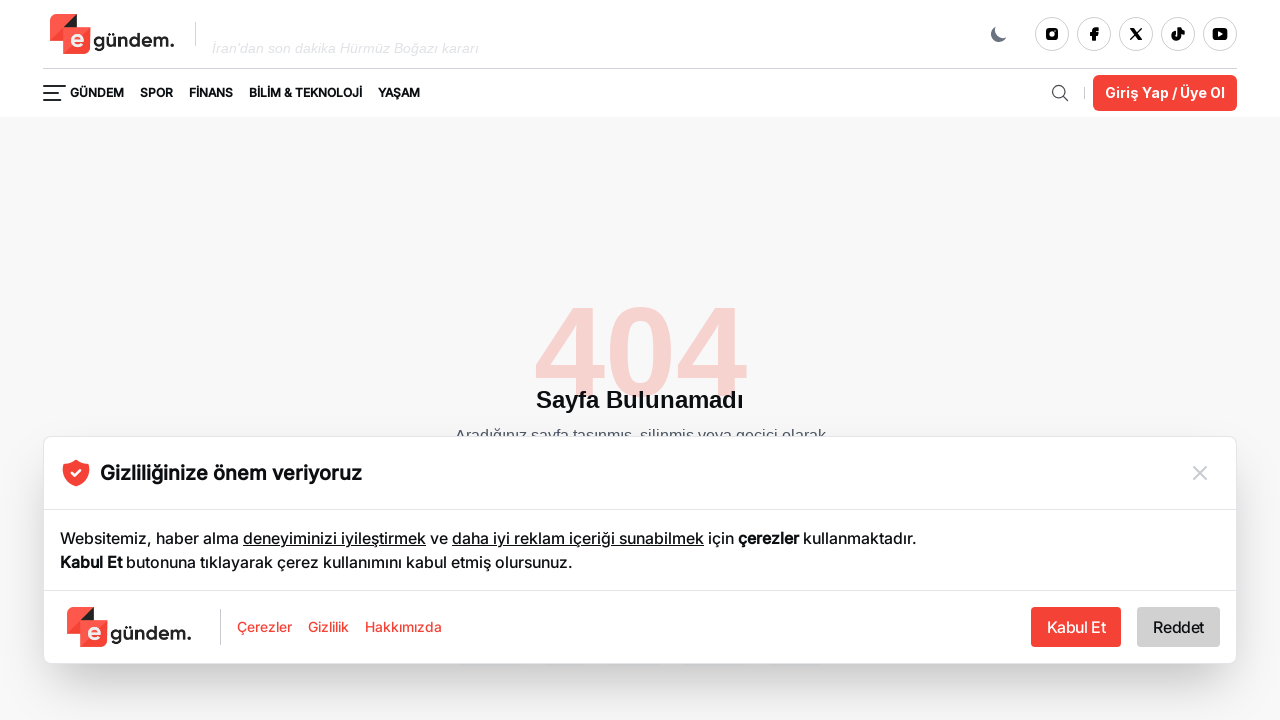

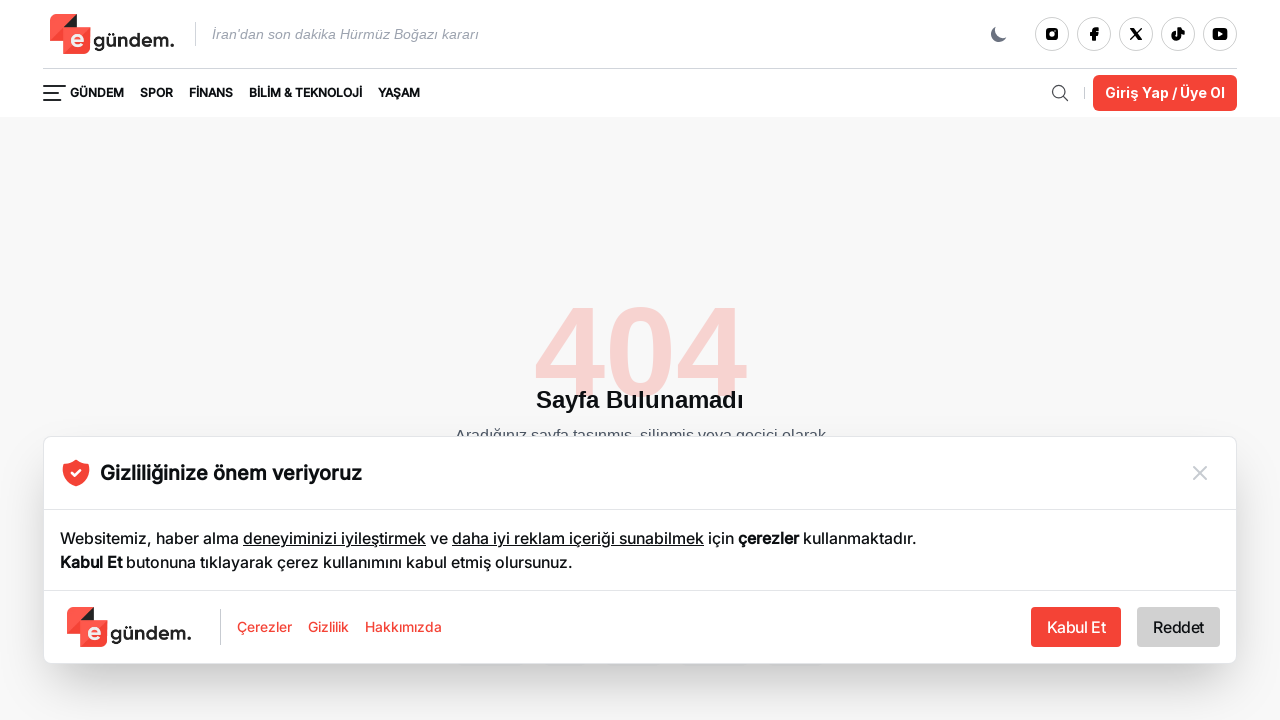